Tests context menu functionality by right-clicking in a designated area and handling the resulting alert

Starting URL: http://the-internet.herokuapp.com/

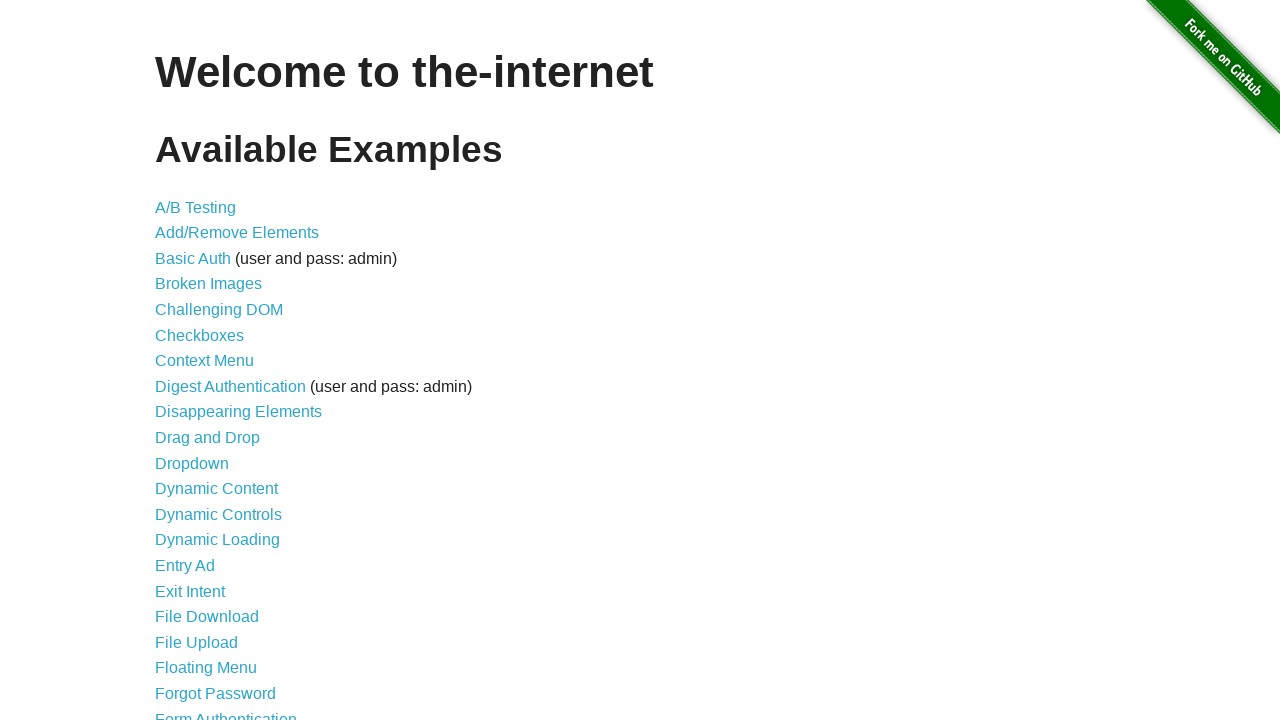

Clicked on Context Menu link at (204, 361) on a[href='/context_menu']
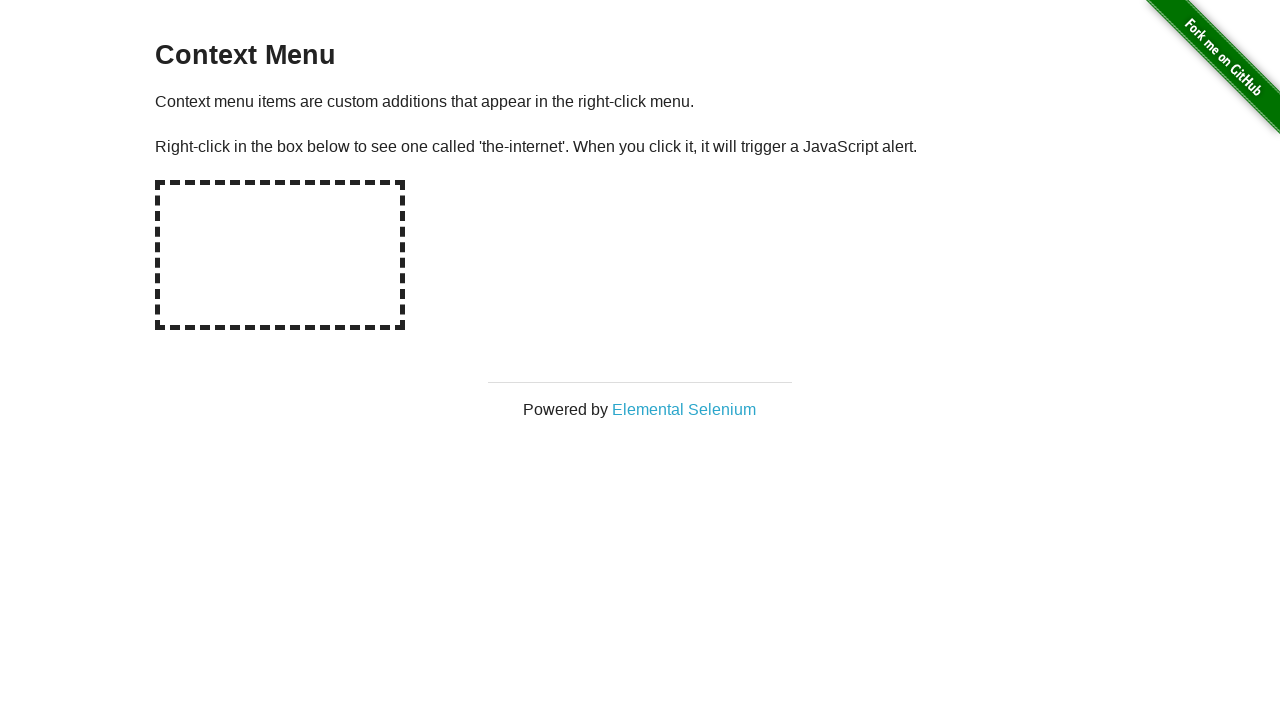

Right-clicked on the context box (hot-spot element) at (280, 255) on #hot-spot
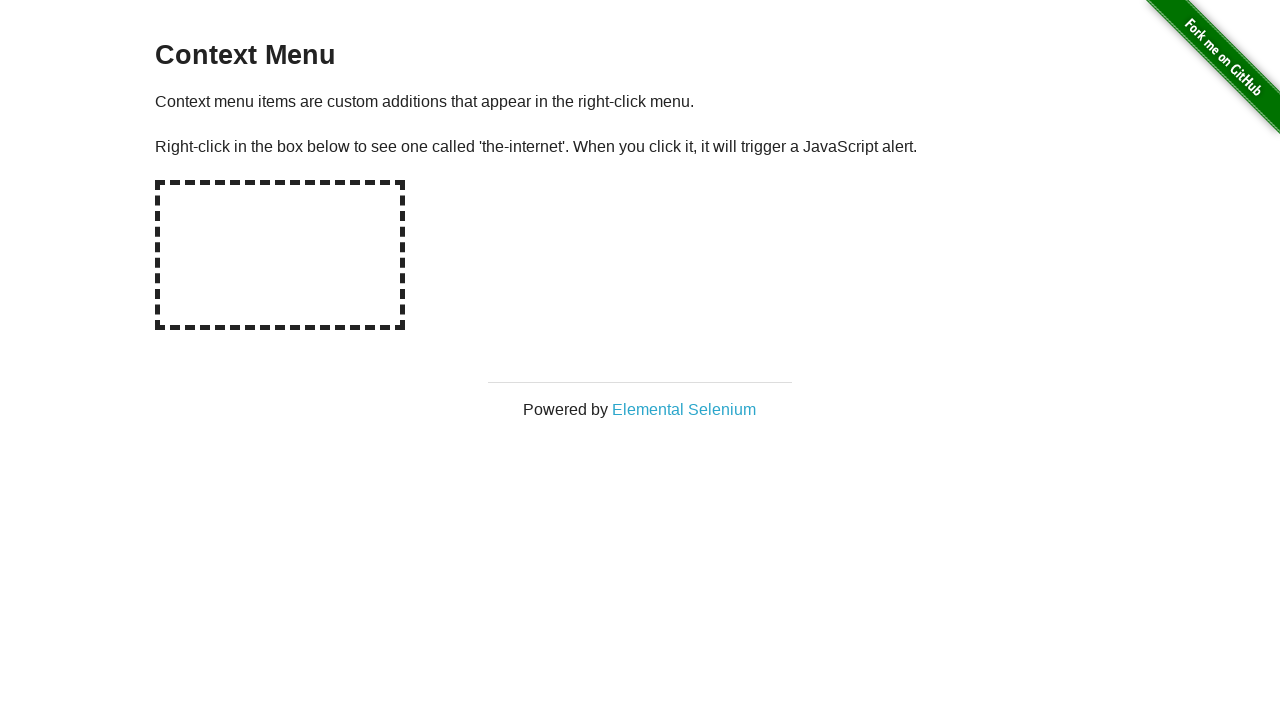

Set up dialog handler to accept alerts
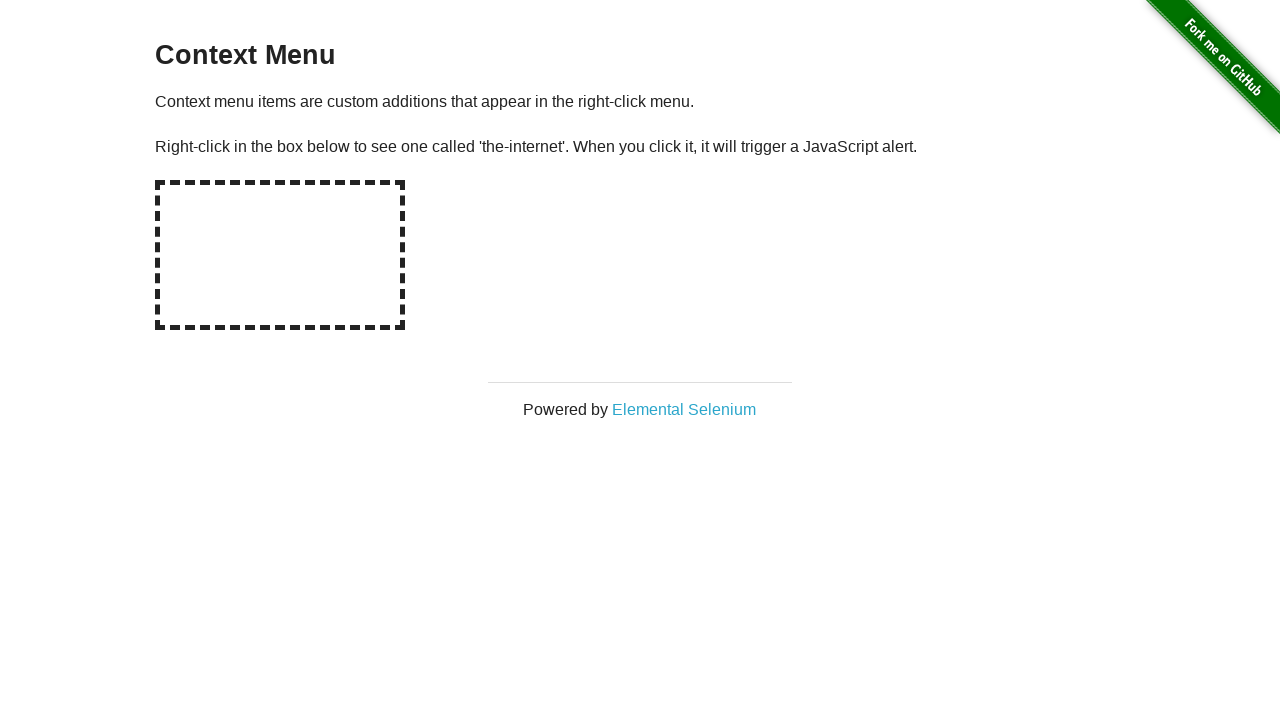

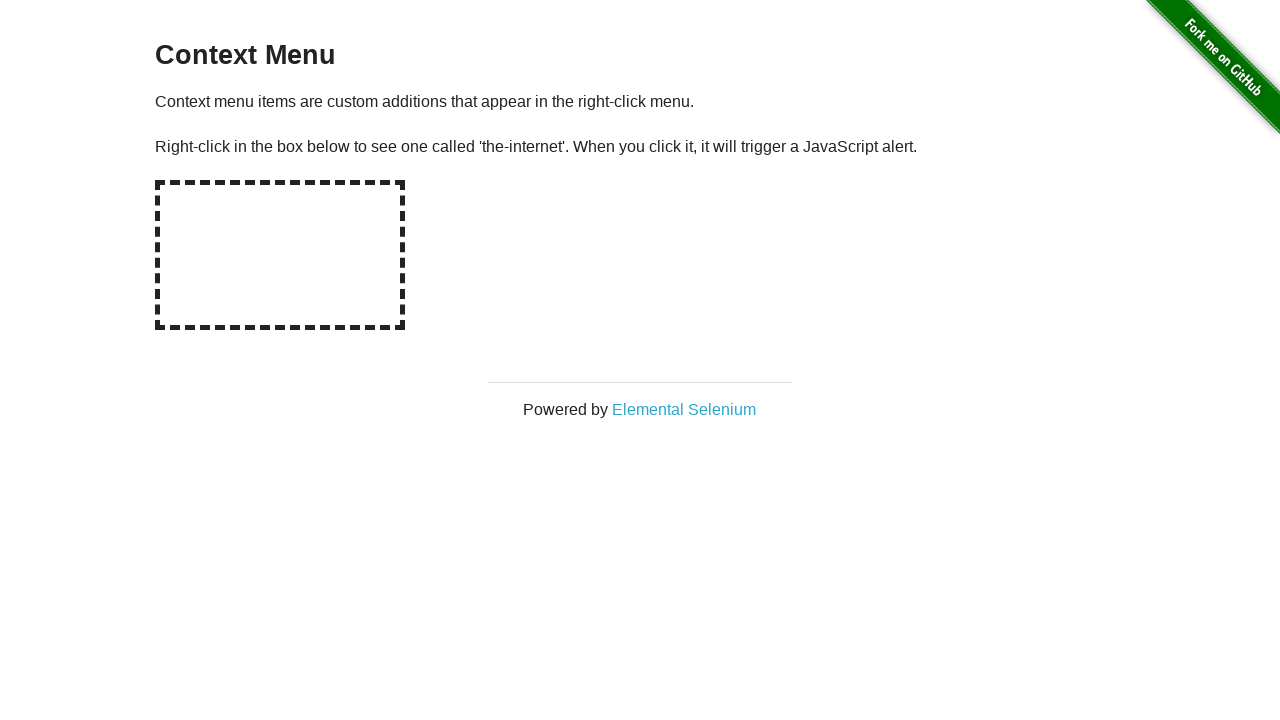